Tests jQuery UI datepicker functionality by clicking the date input, retrieving today's date, and selecting a custom date 5 days in the future

Starting URL: https://jqueryui.com/datepicker/

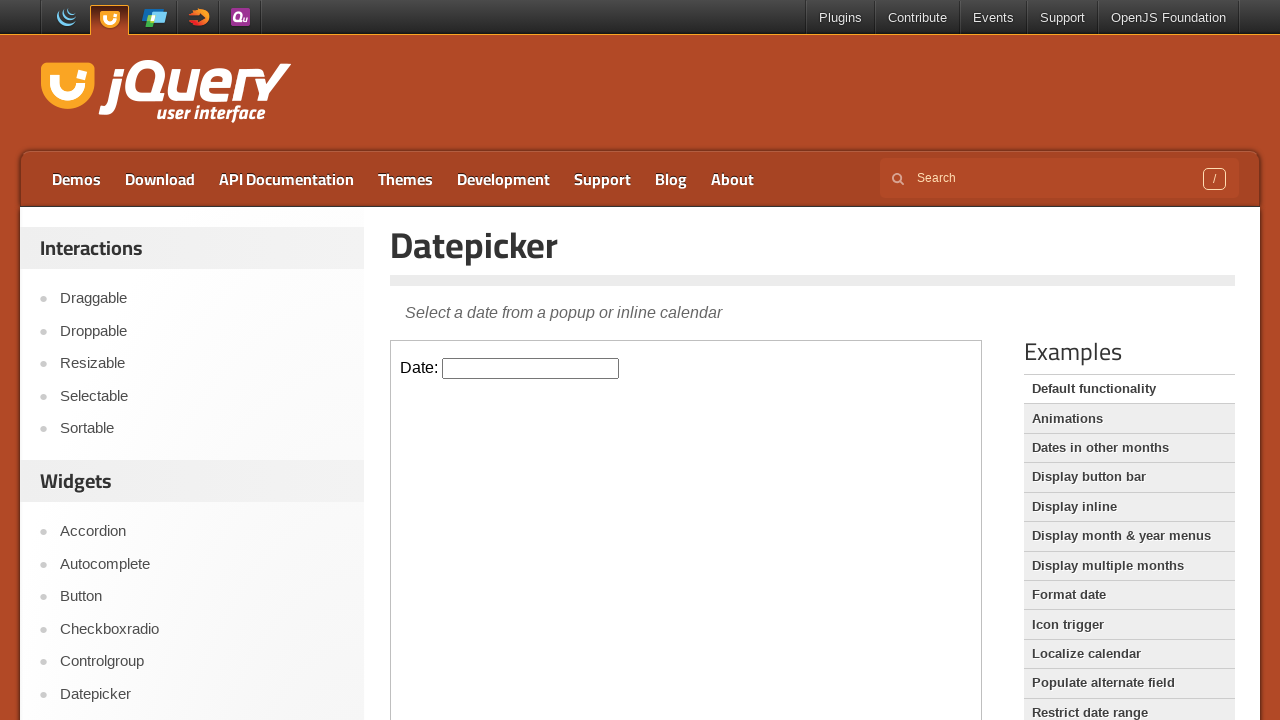

Located the demo iframe containing the datepicker
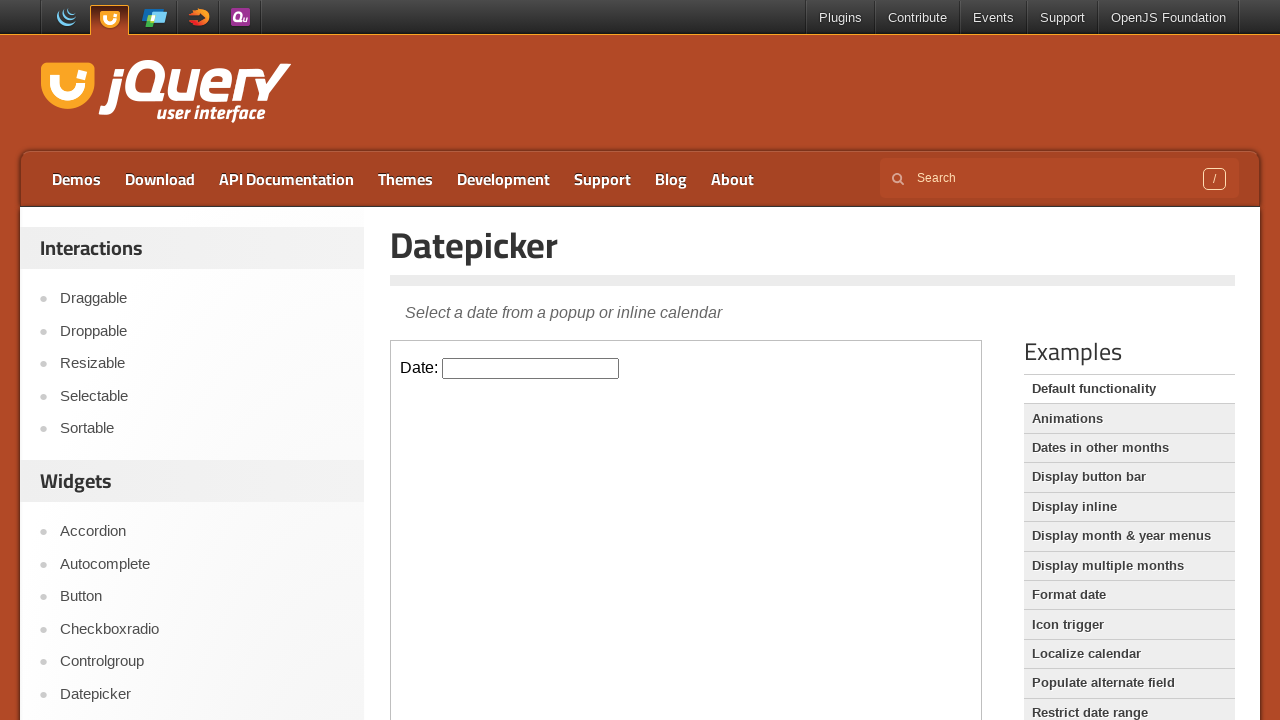

Clicked the datepicker input to open the calendar at (531, 368) on .demo-frame >> internal:control=enter-frame >> .hasDatepicker
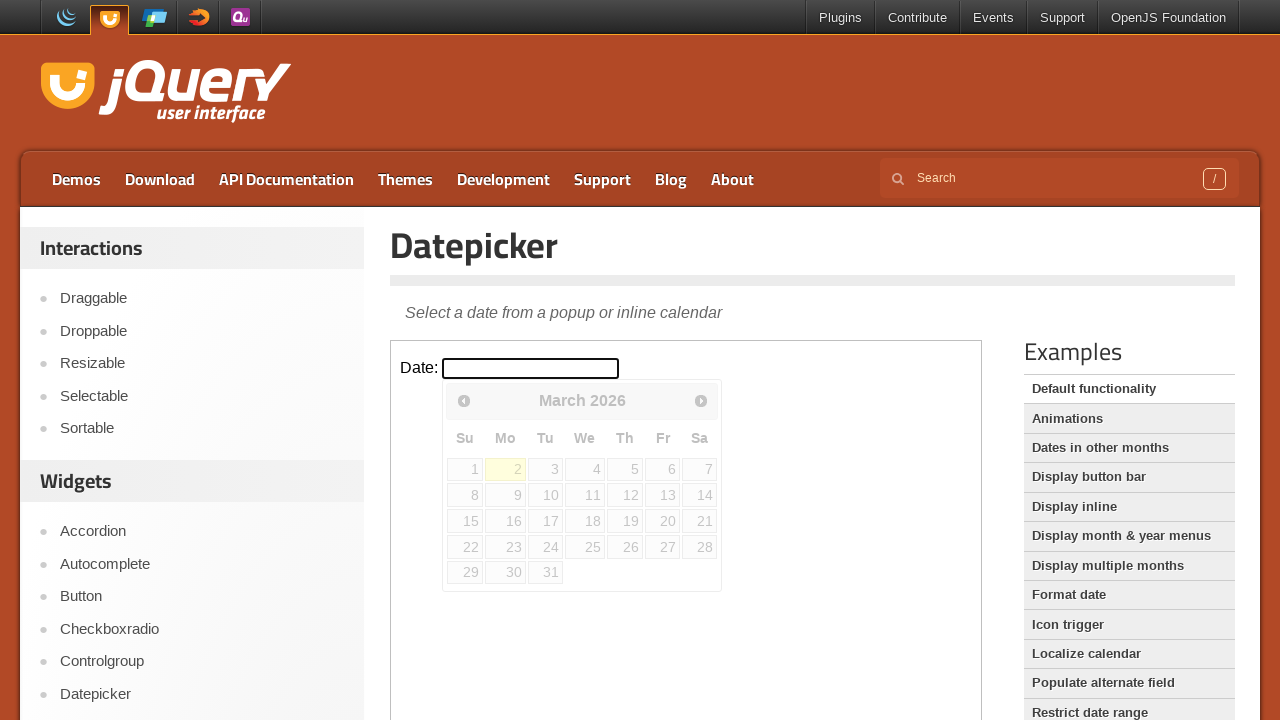

Retrieved today's date value from the datepicker
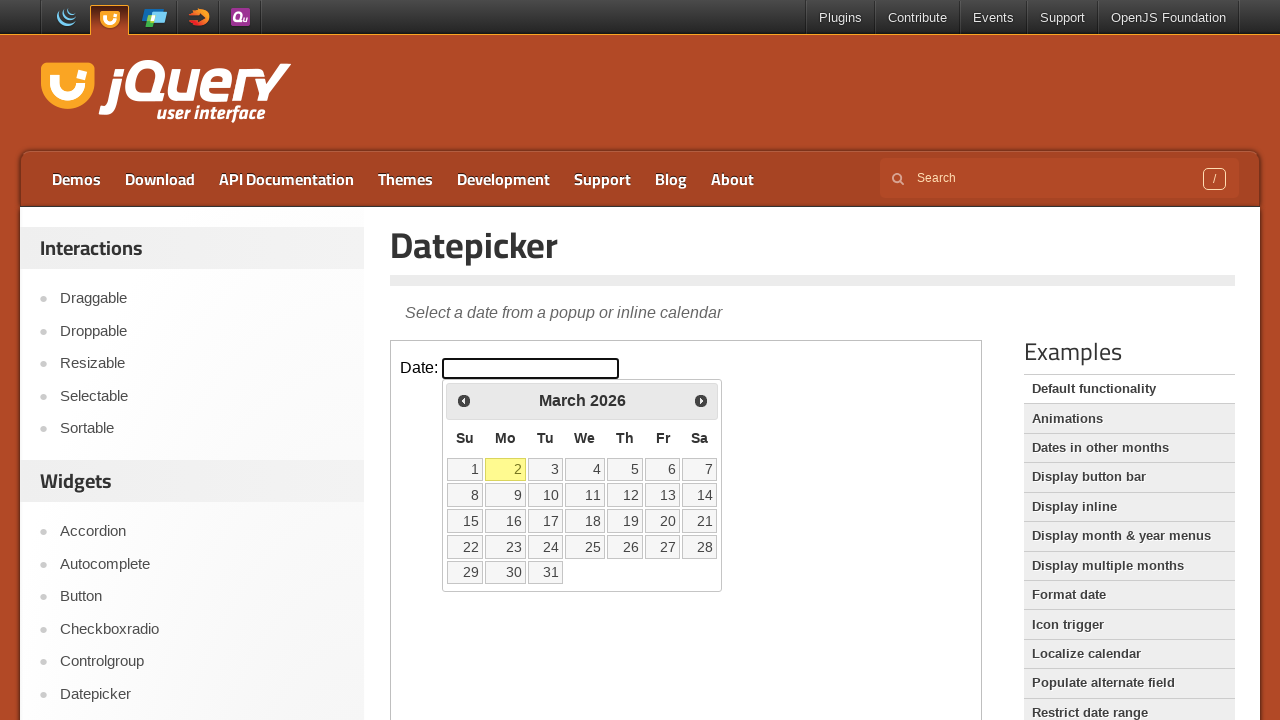

Calculated custom date (5 days ahead): 7
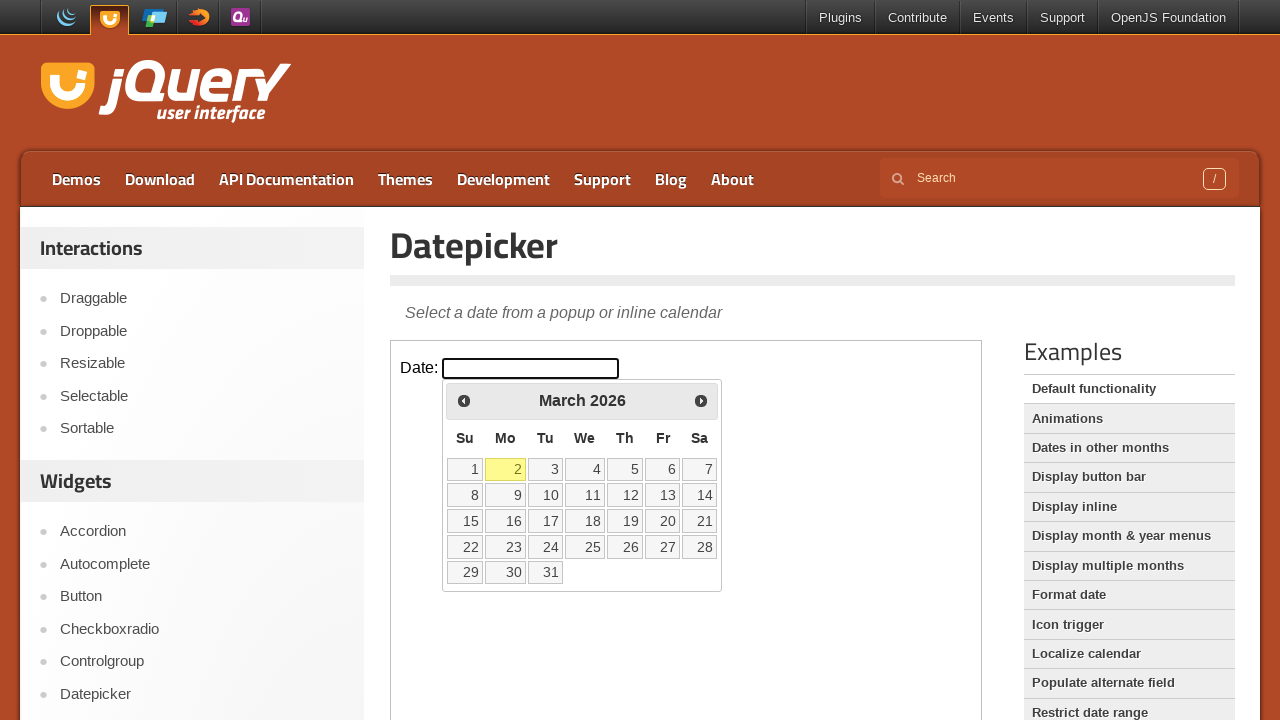

Clicked on the custom date with selector [data-date='7'] at (700, 469) on .demo-frame >> internal:control=enter-frame >> [data-date='7']
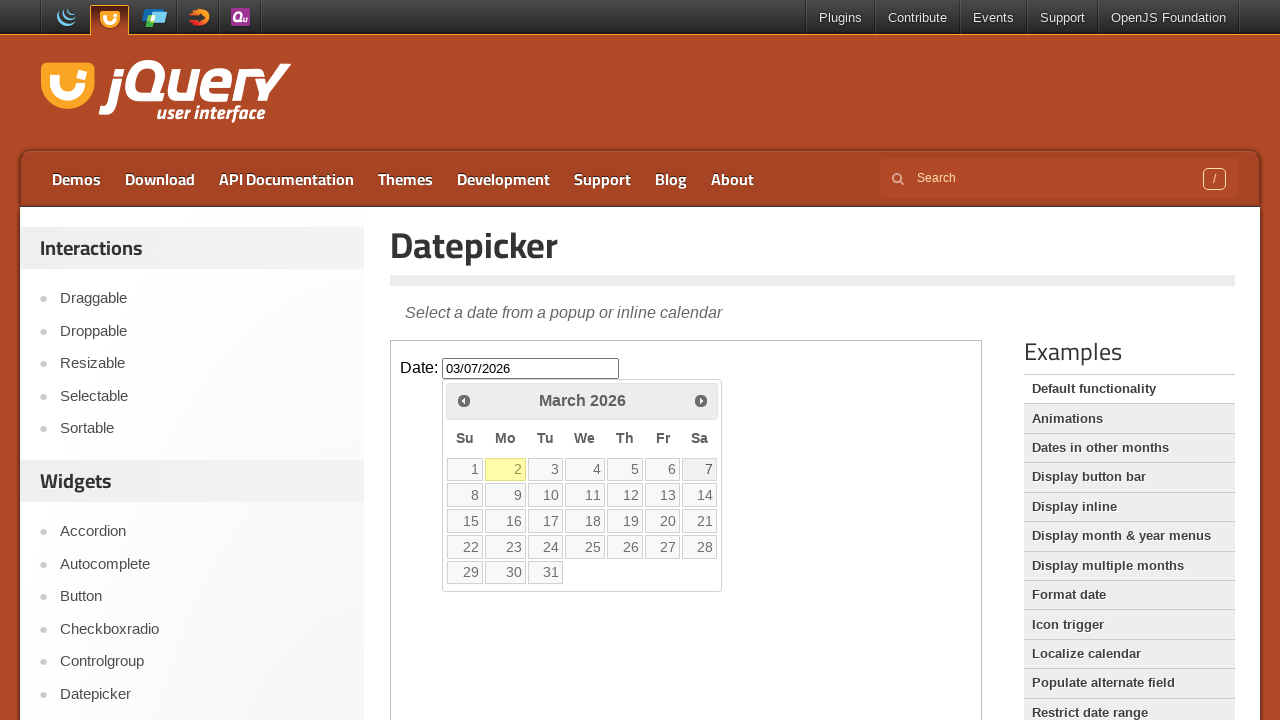

Waited 2 seconds for the date selection to be processed
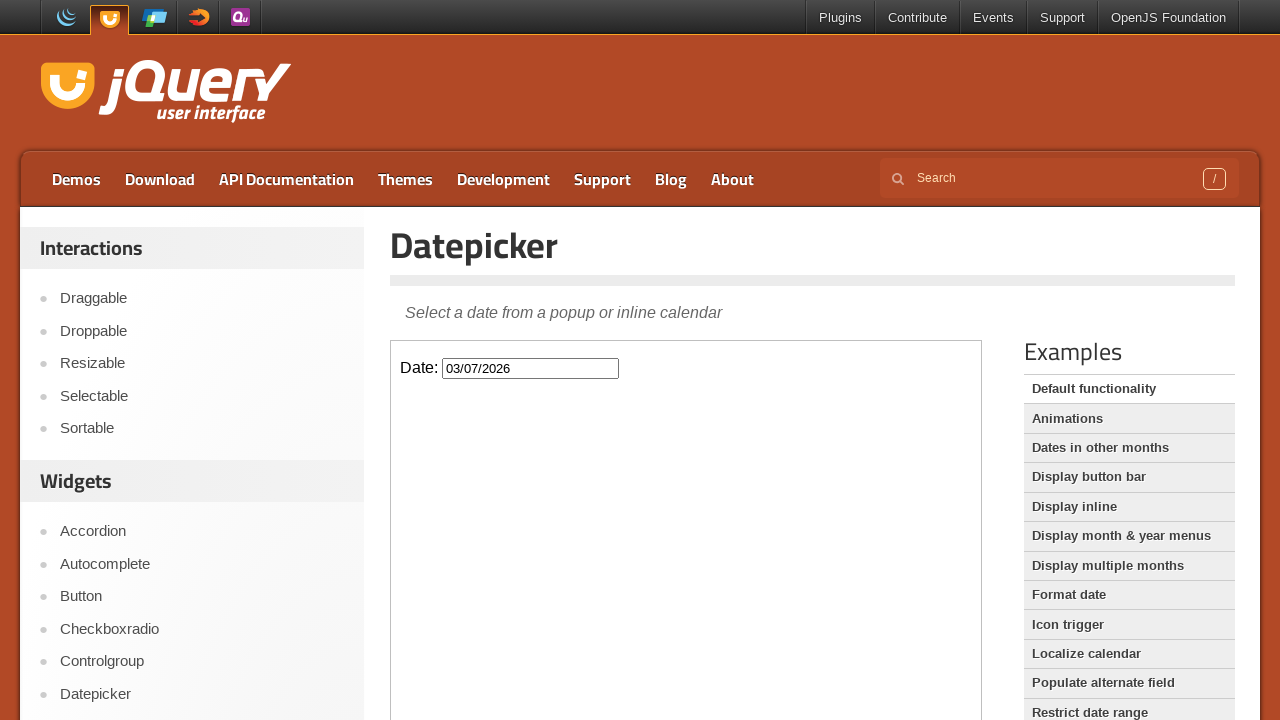

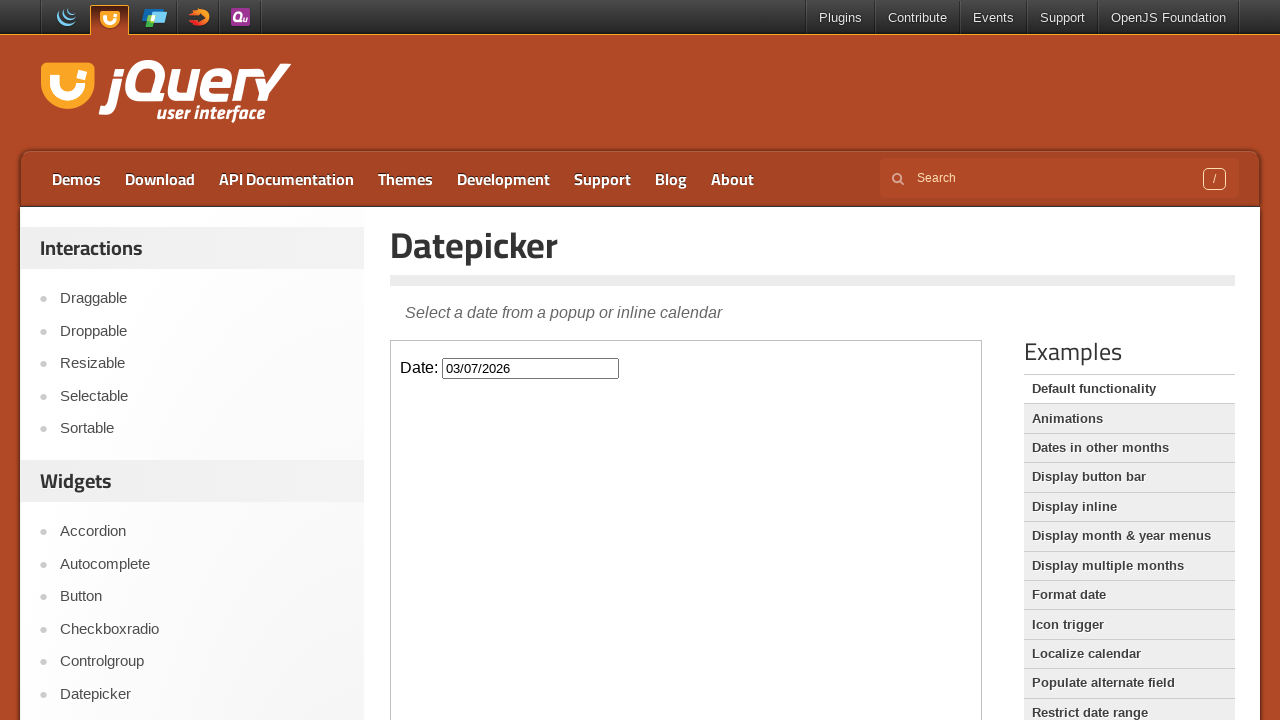